Tests user registration on Redmine by filling out the registration form with username, password, name, email, and language selection, then verifying successful account creation.

Starting URL: https://www.redmine.org/account/register

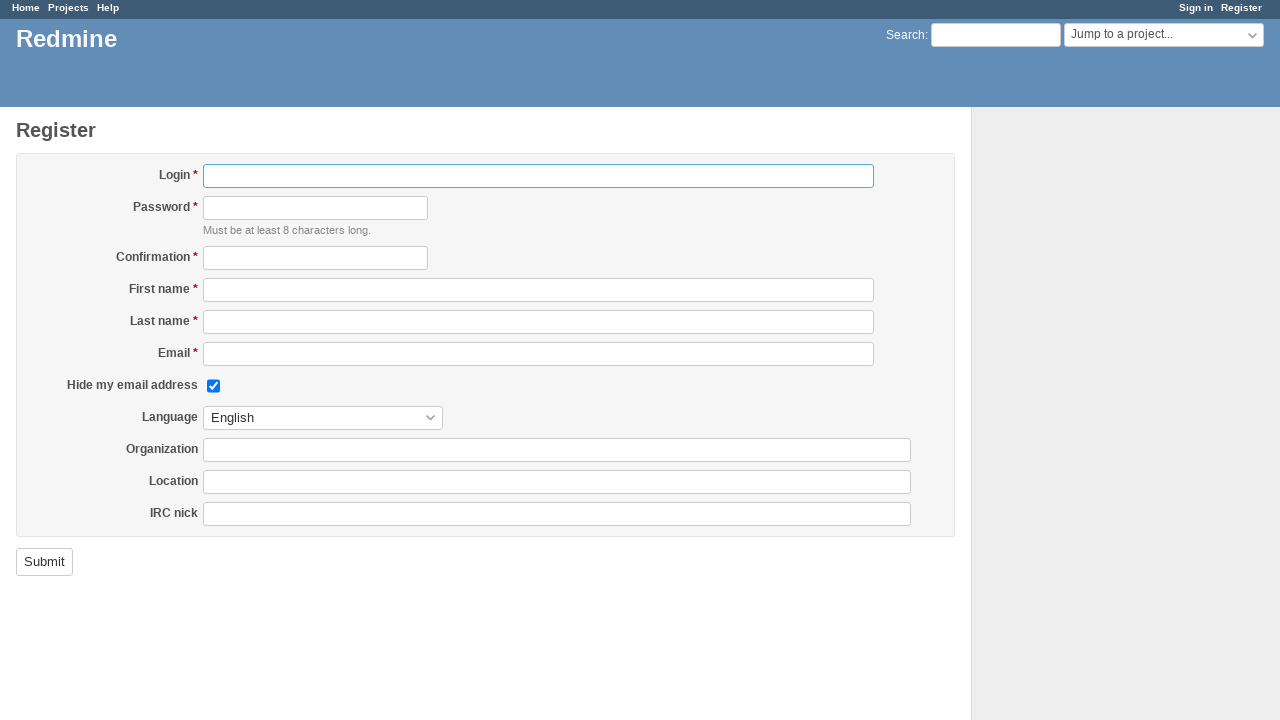

Filled login field with username 'userForTestdank' on #user_login
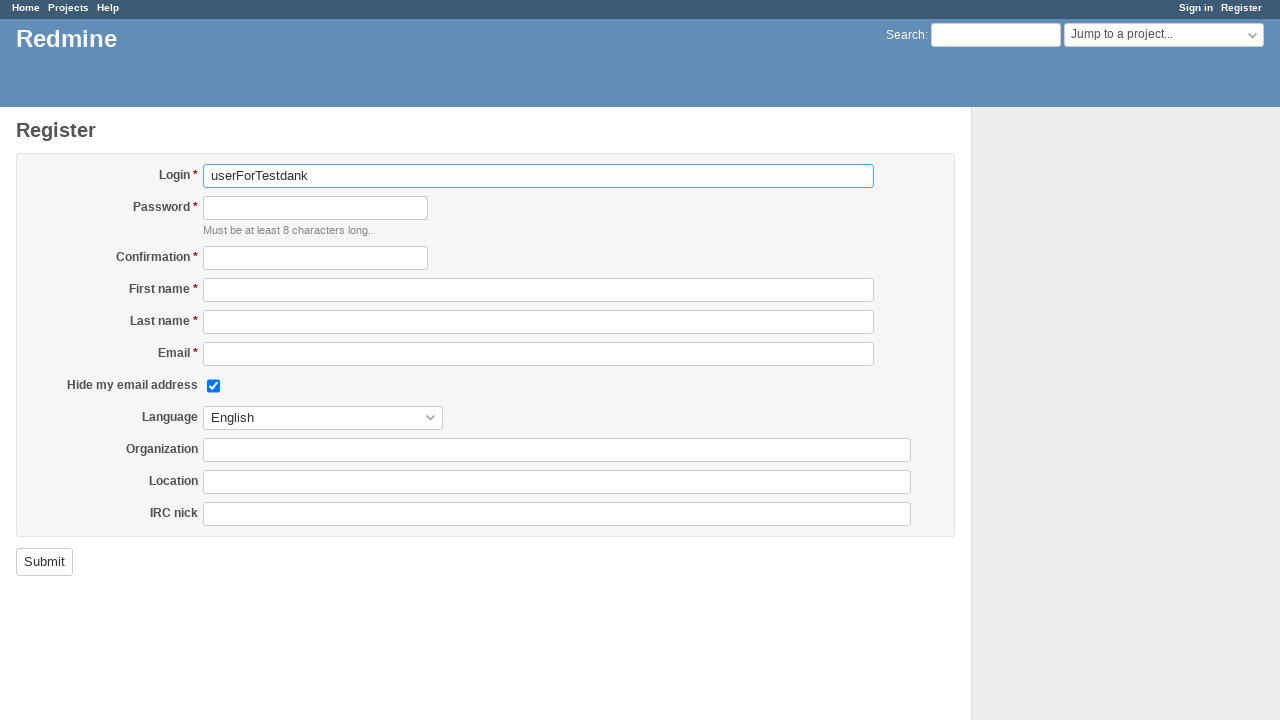

Filled password field on #user_password
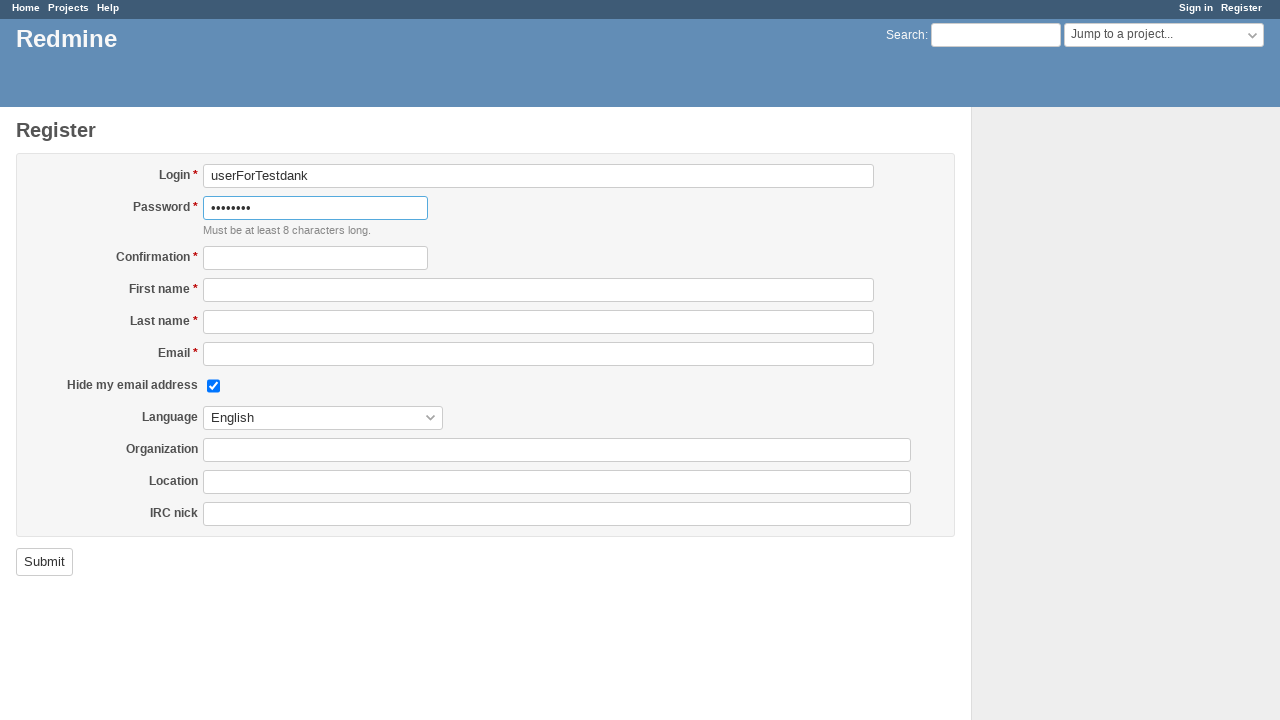

Filled password confirmation field on #user_password_confirmation
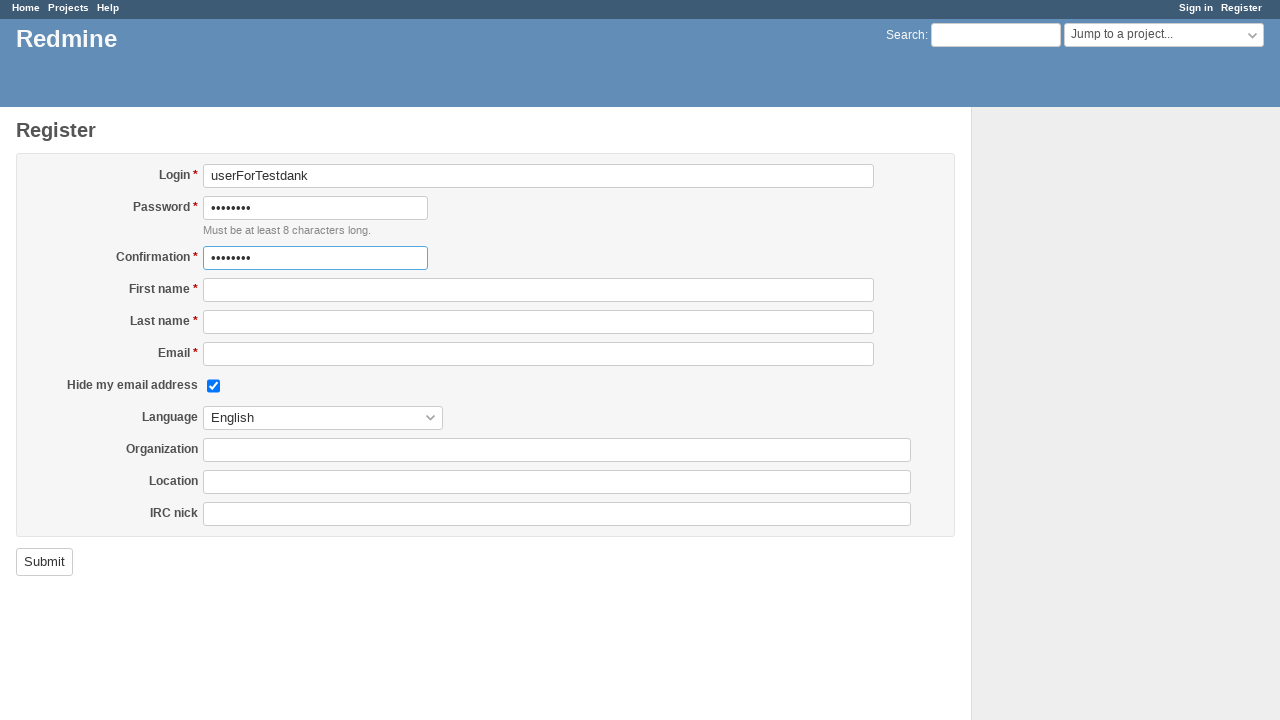

Filled first name field with 'TesTesterio' on #user_firstname
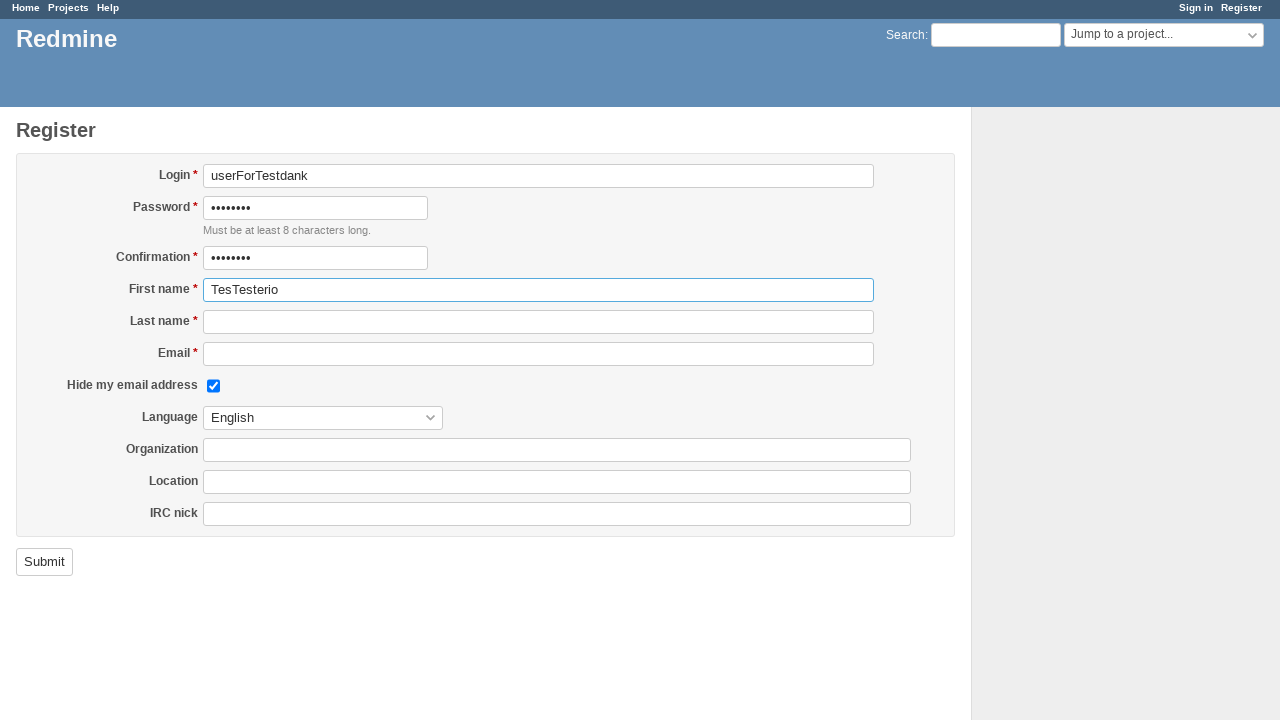

Filled last name field with 'Userenko' on #user_lastname
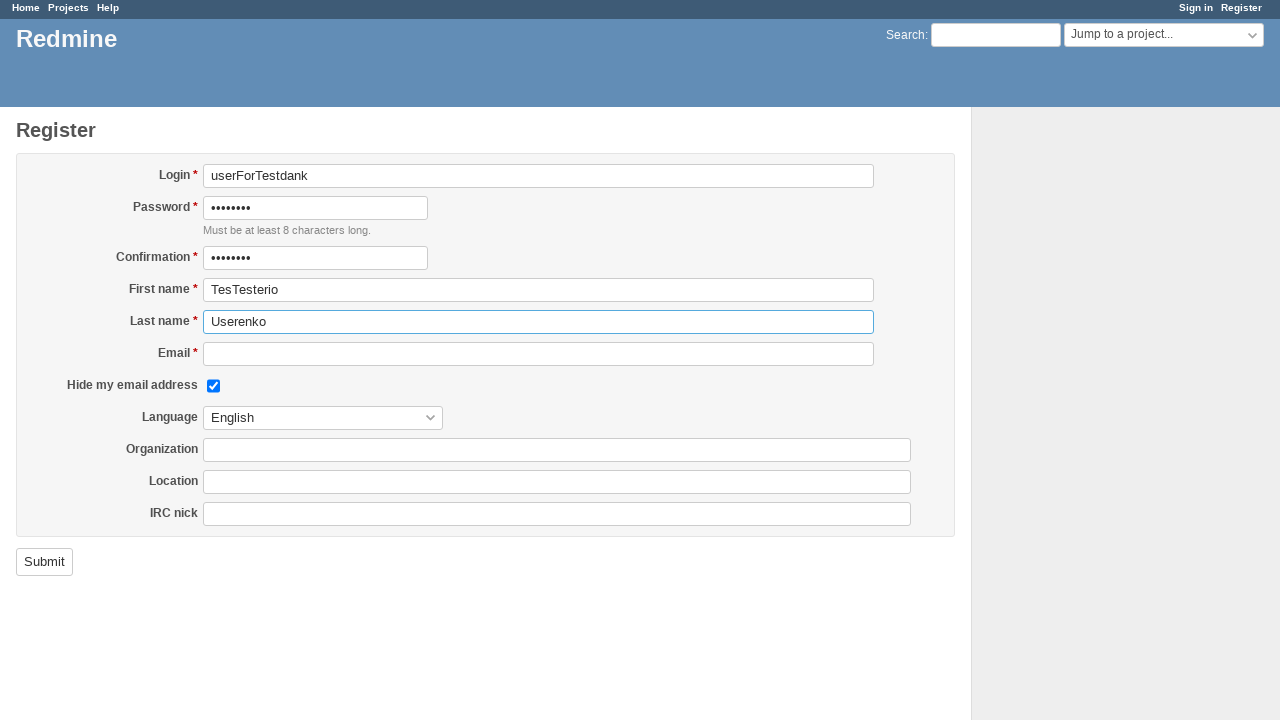

Filled email field with 'userForTestdank@test.com' on #user_mail
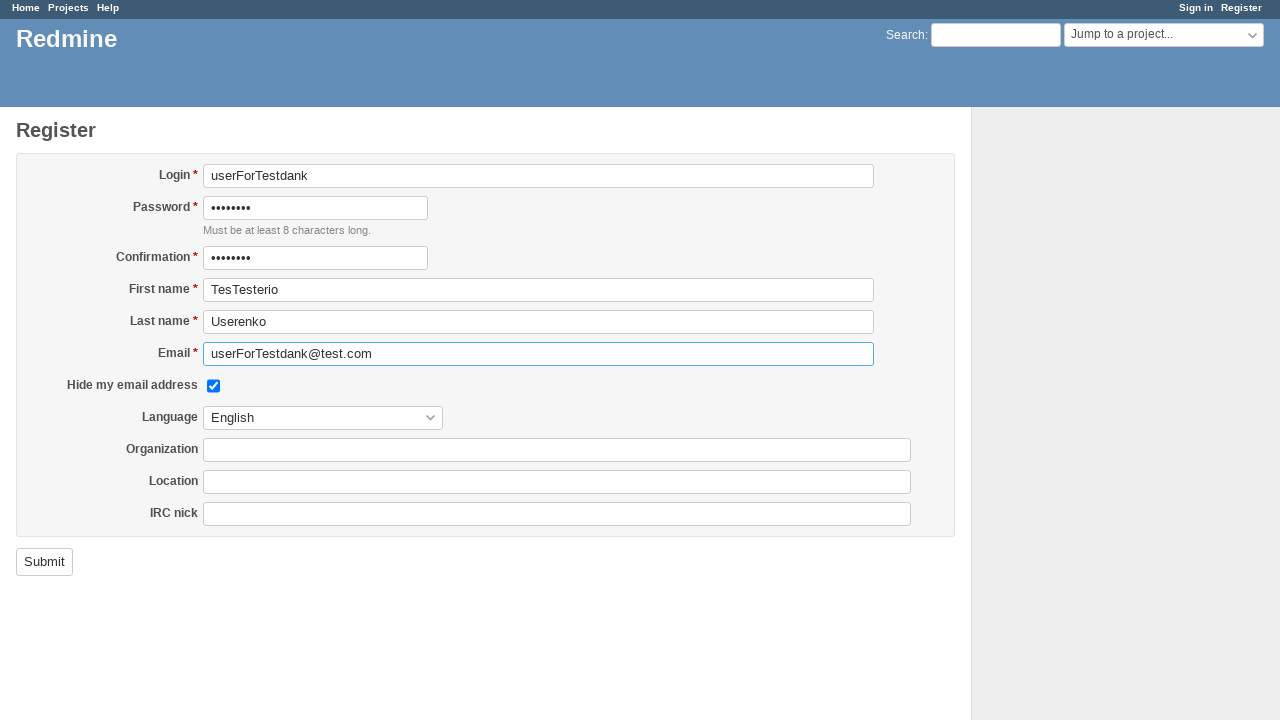

Selected 'en' (English) from language dropdown on #user_language
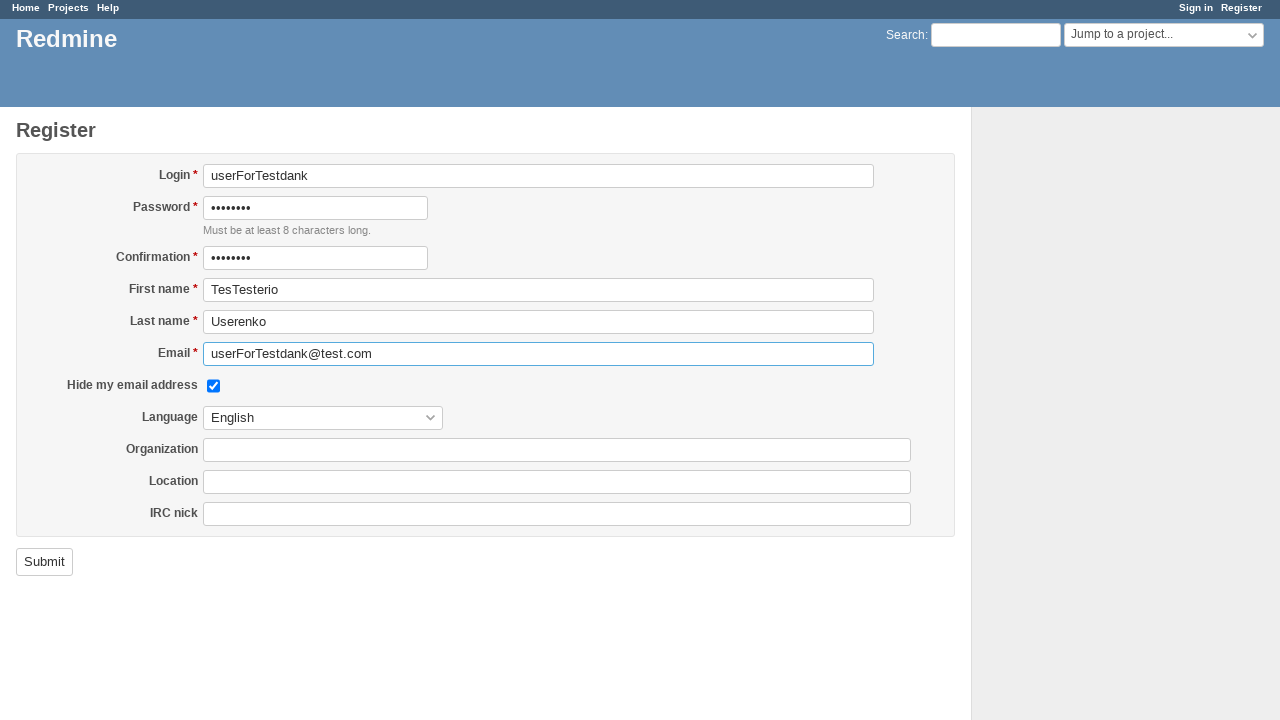

Clicked submit button to register new user at (44, 562) on input[type='submit'][name='commit']
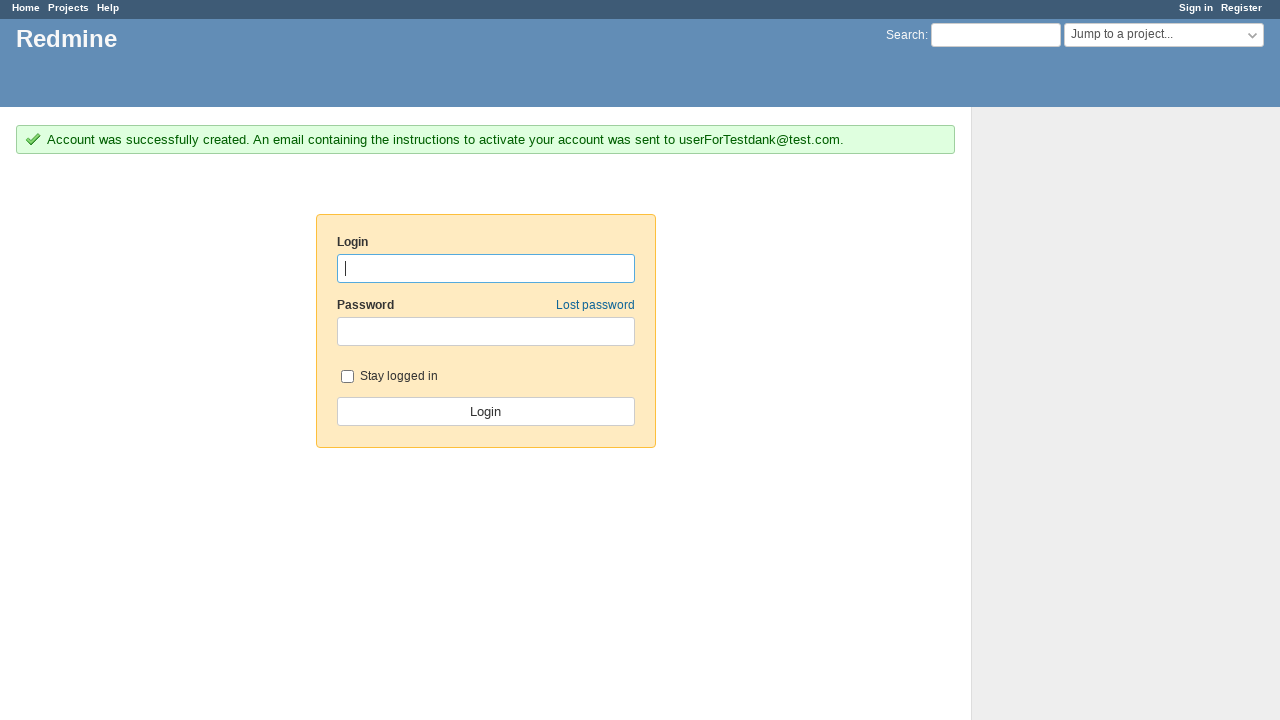

Success flash notice appeared
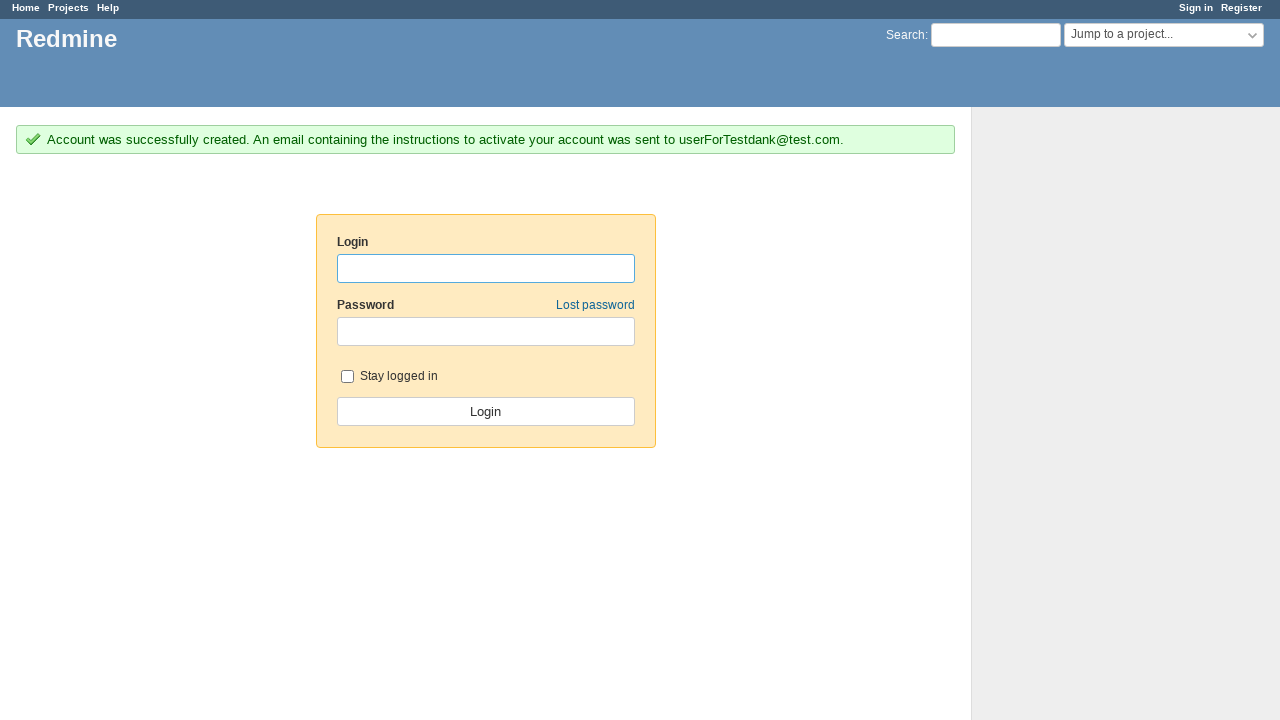

Retrieved flash notice text: 'Account was successfully created. An email containing the instructions to activate your account was sent to userForTestdank@test.com.'
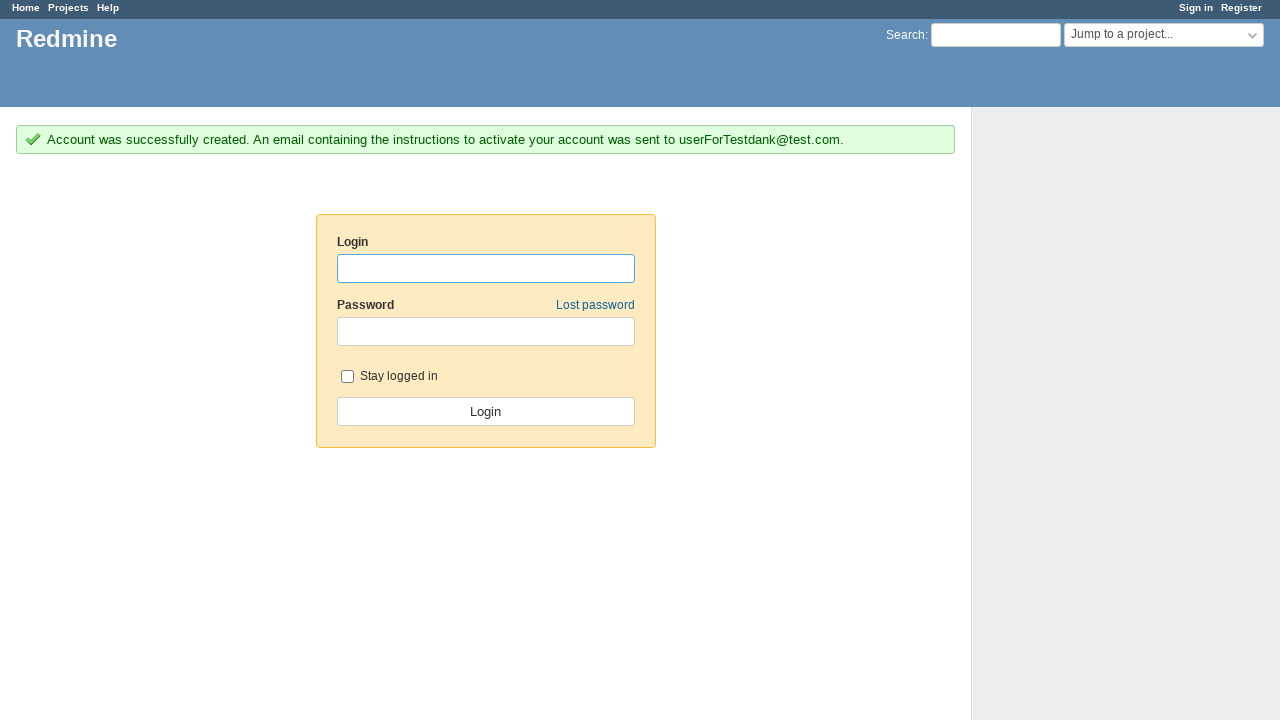

Verified 'Account was successfully created' message in flash notice
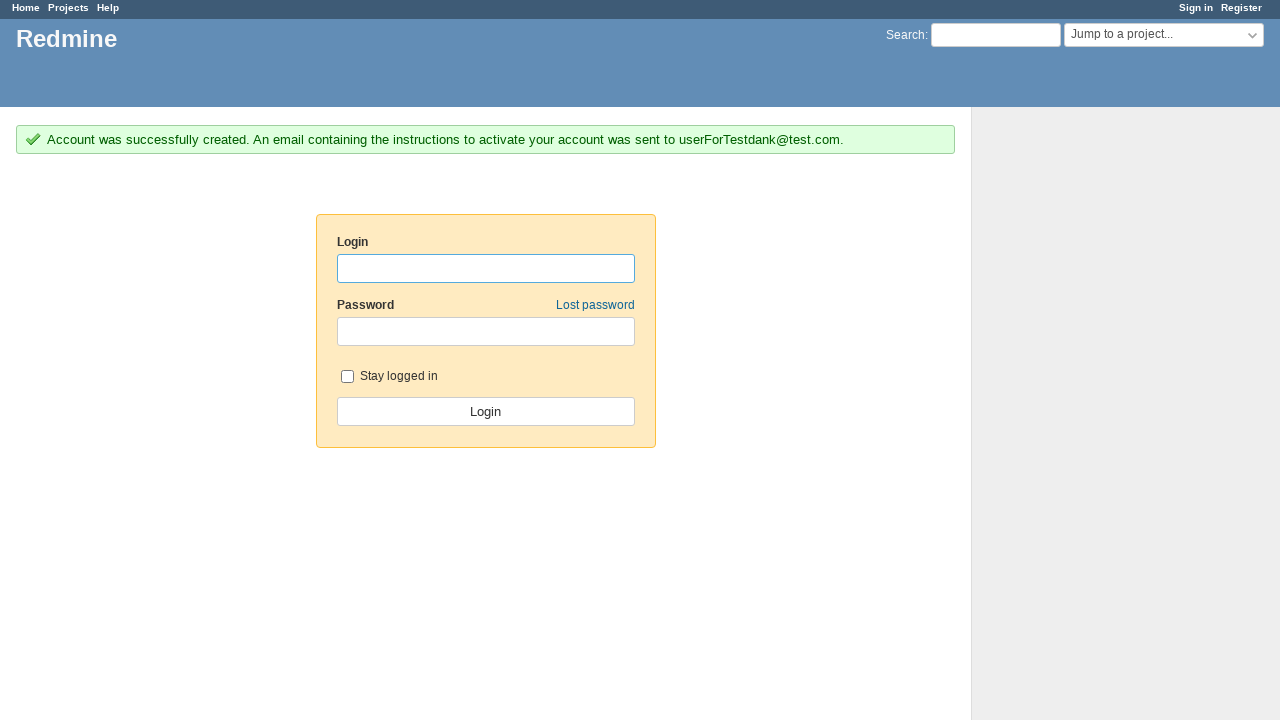

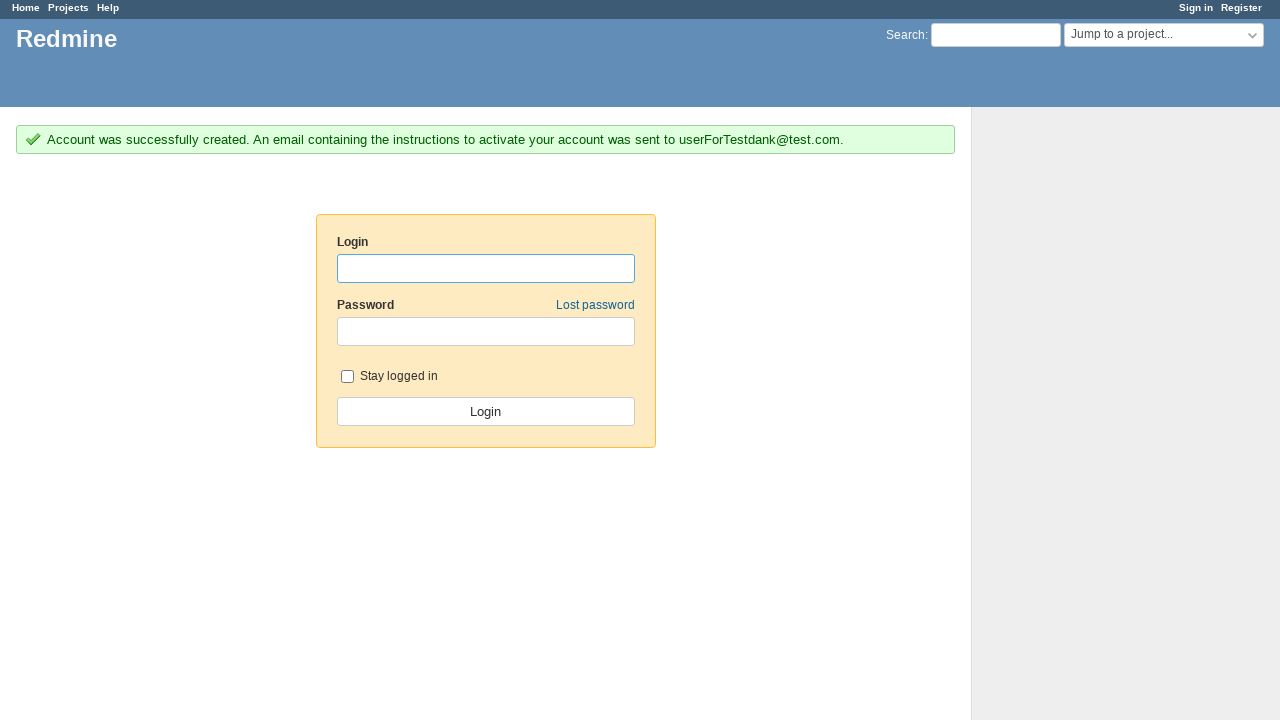